Tests closing a modal dialog by clicking the close button in the modal footer on a demo page

Starting URL: http://the-internet.herokuapp.com/entry_ad

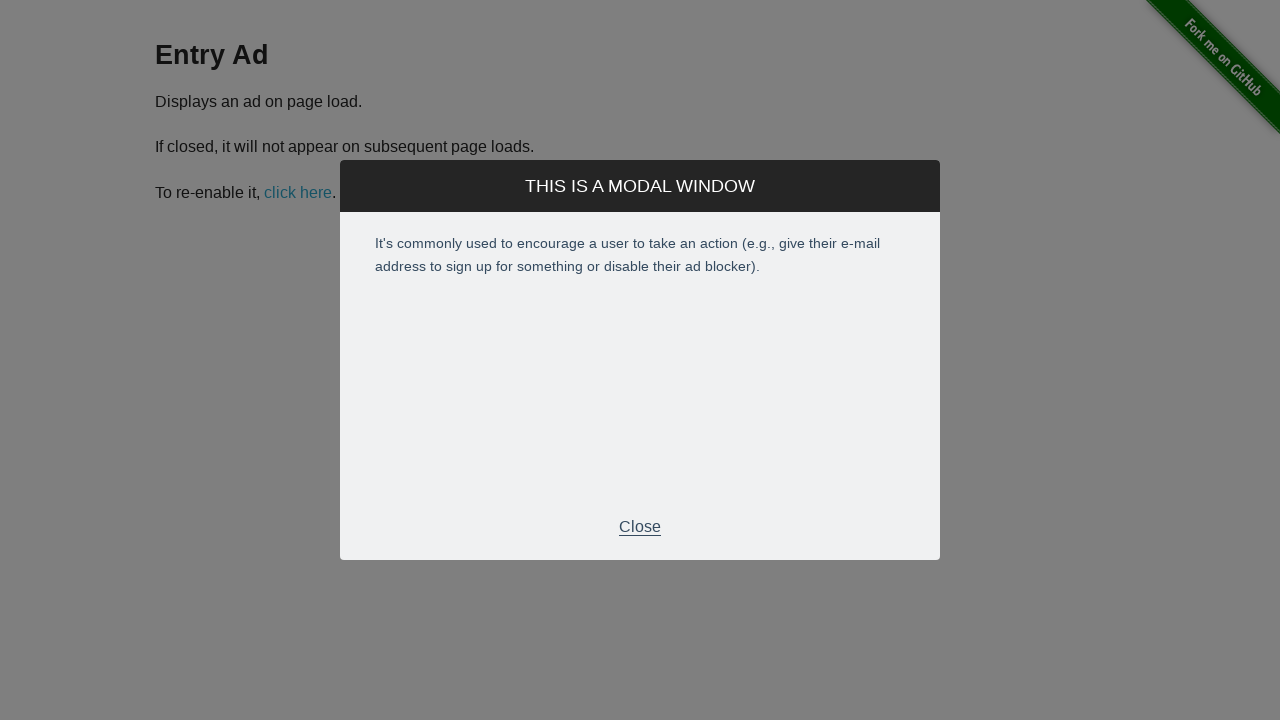

Waited for modal footer close button to appear
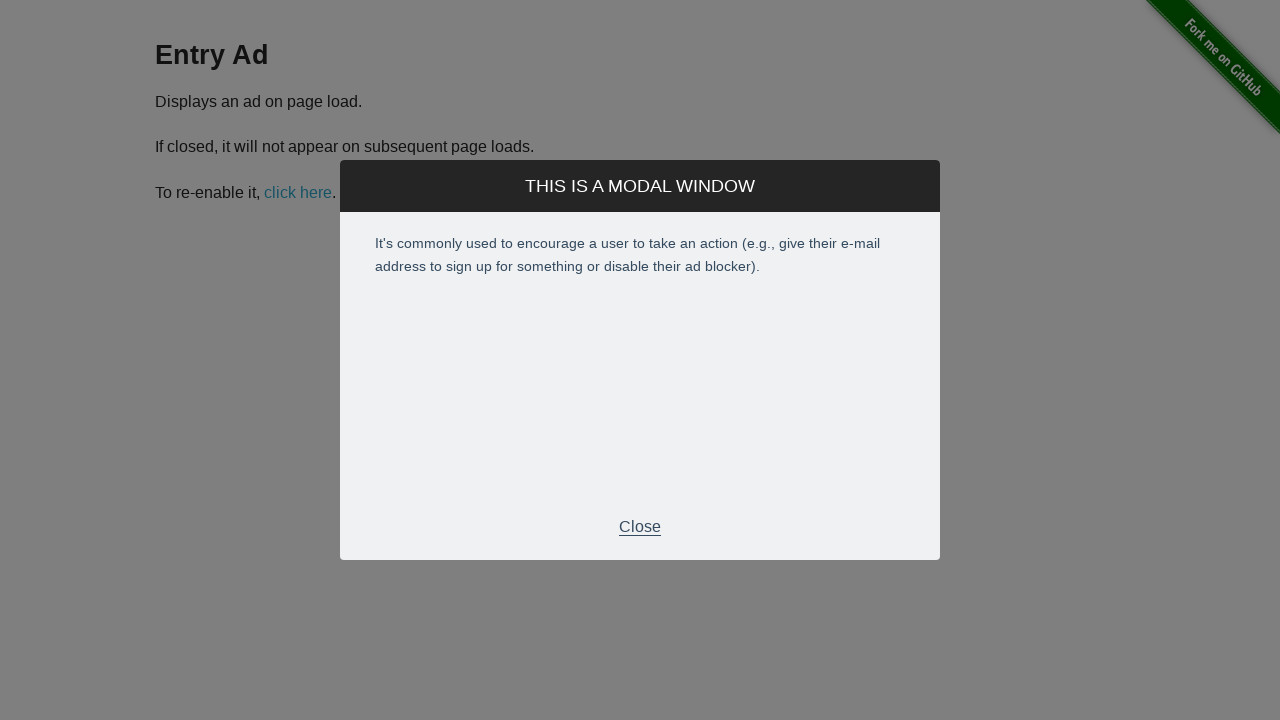

Clicked close button in modal footer to dismiss modal at (640, 527) on div.modal-footer > p
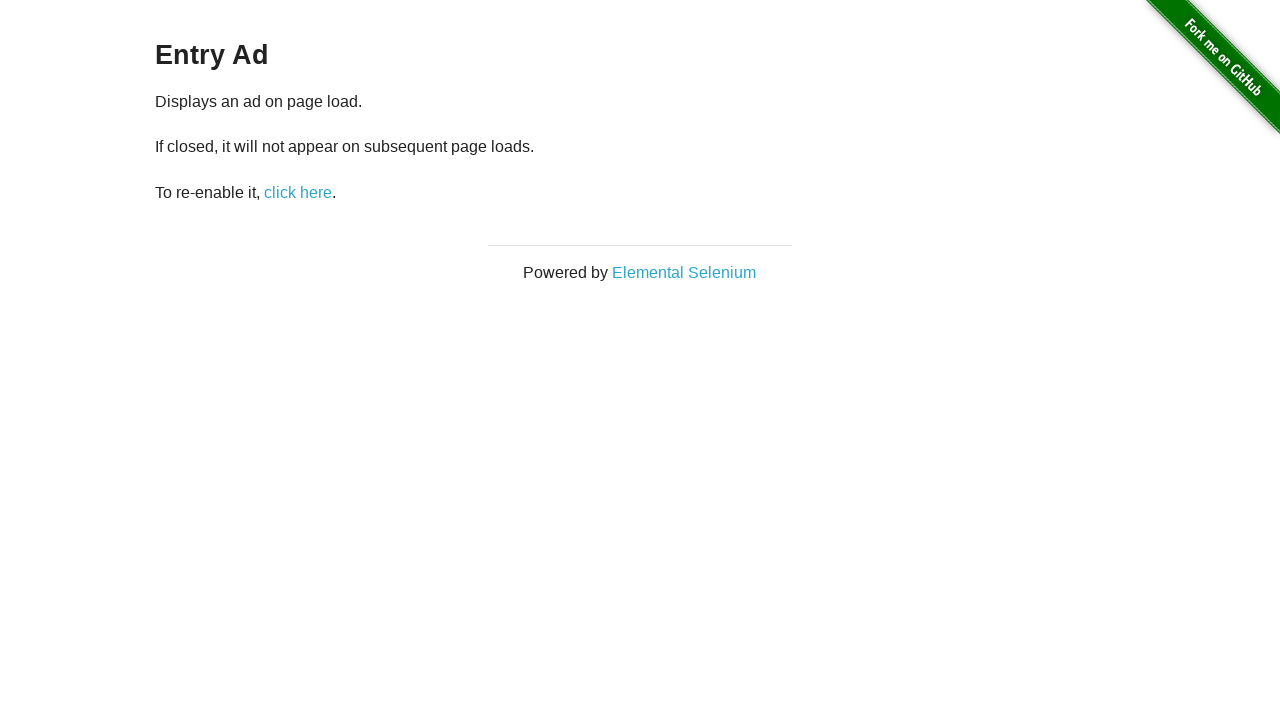

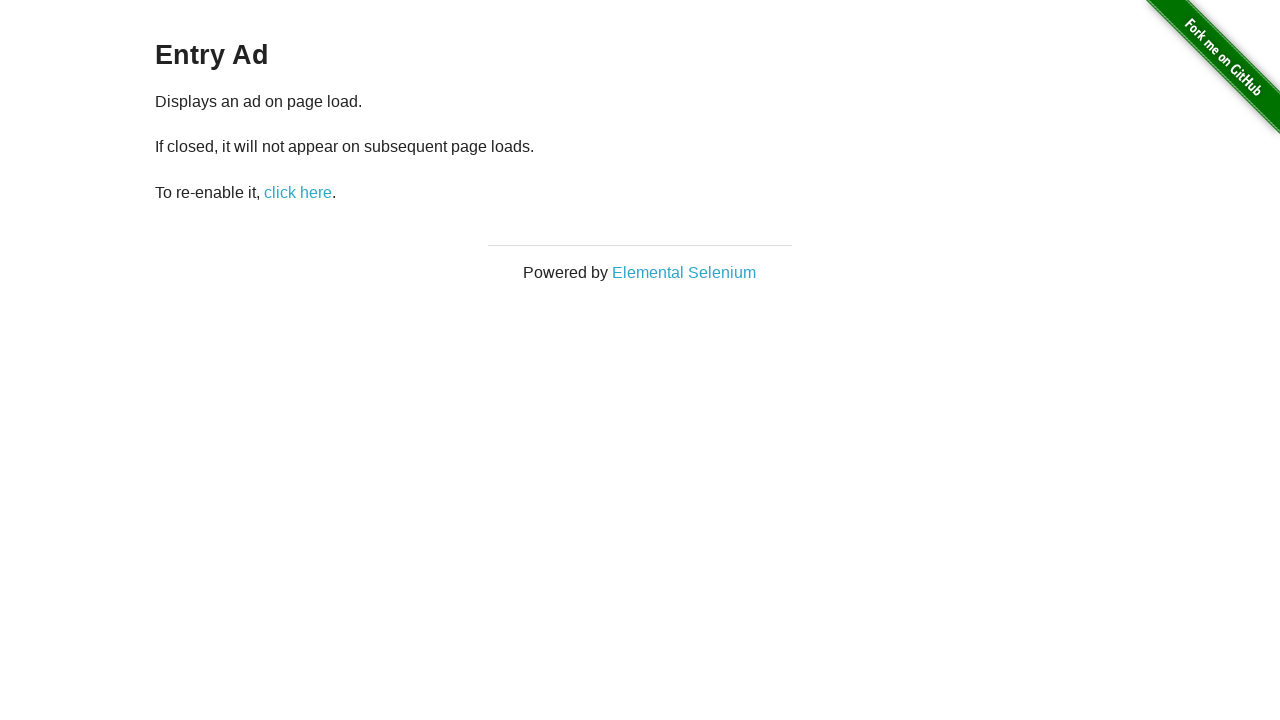